Tests a registration form by filling in first name, last name, and email fields, submitting the form, and verifying the success message is displayed.

Starting URL: http://suninjuly.github.io/registration1.html

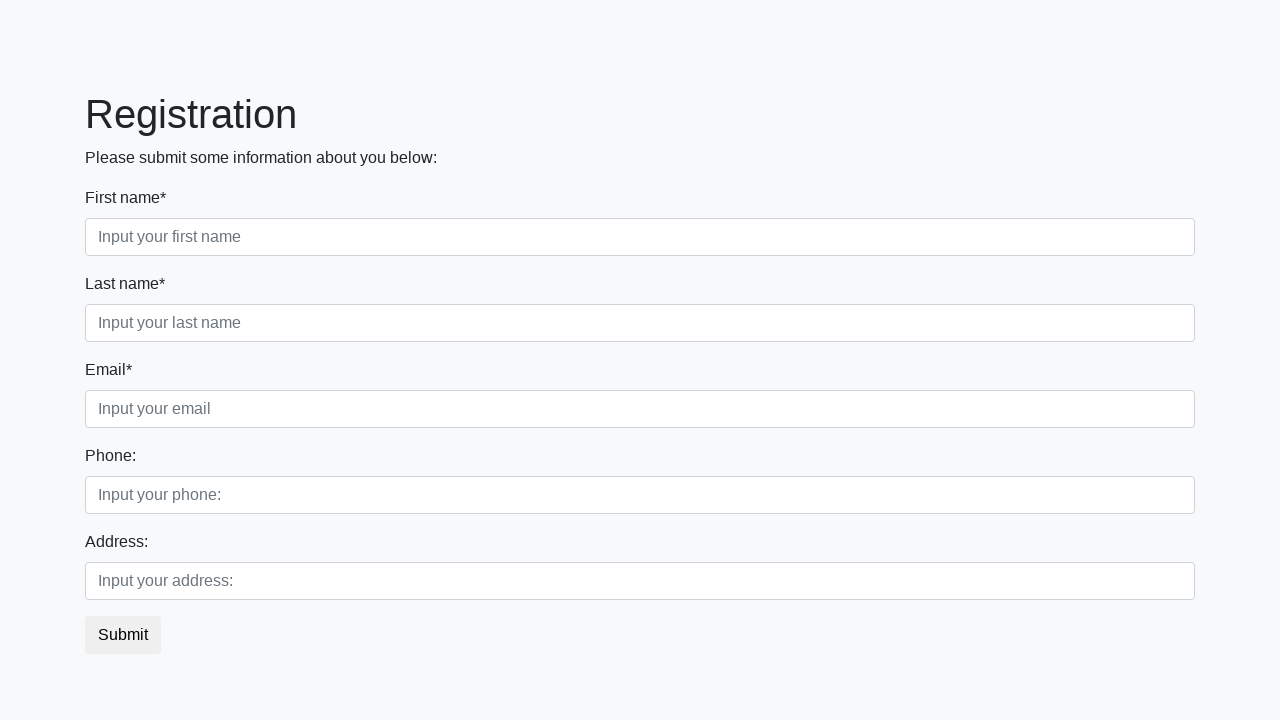

Filled first name field with 'Ivan' on .form-control.first
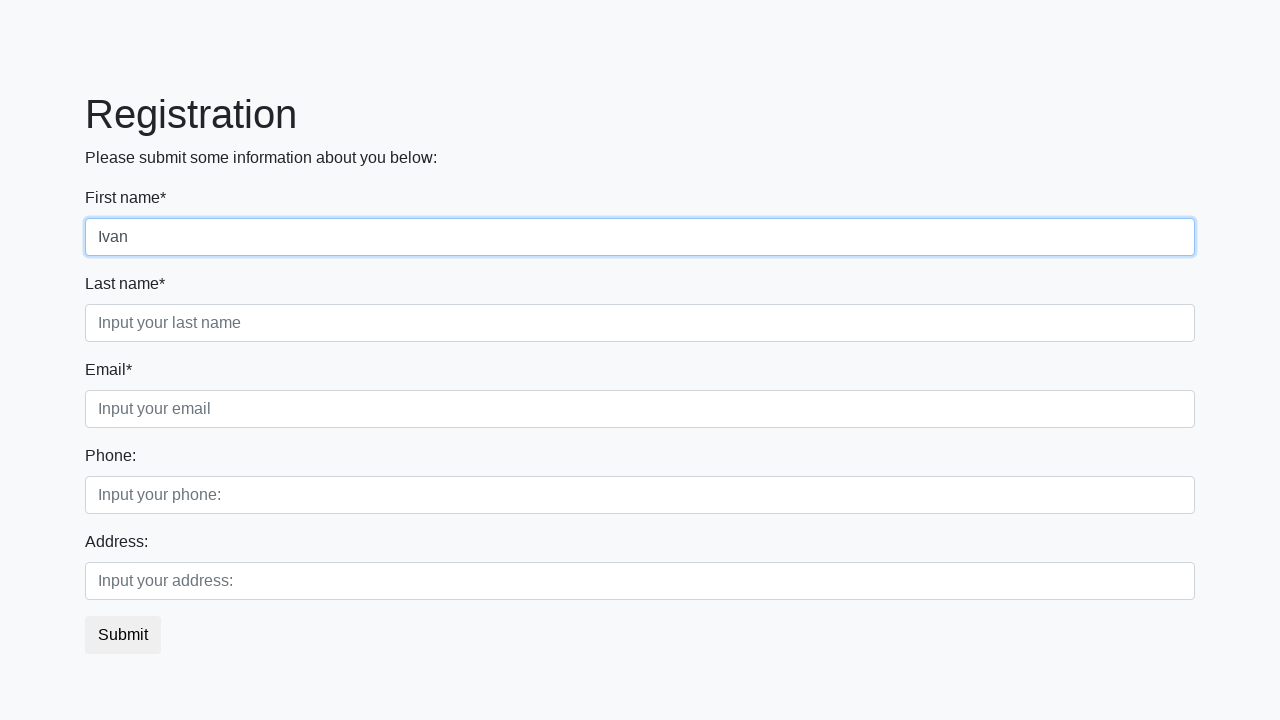

Filled last name field with 'Petrov' on .form-control.second
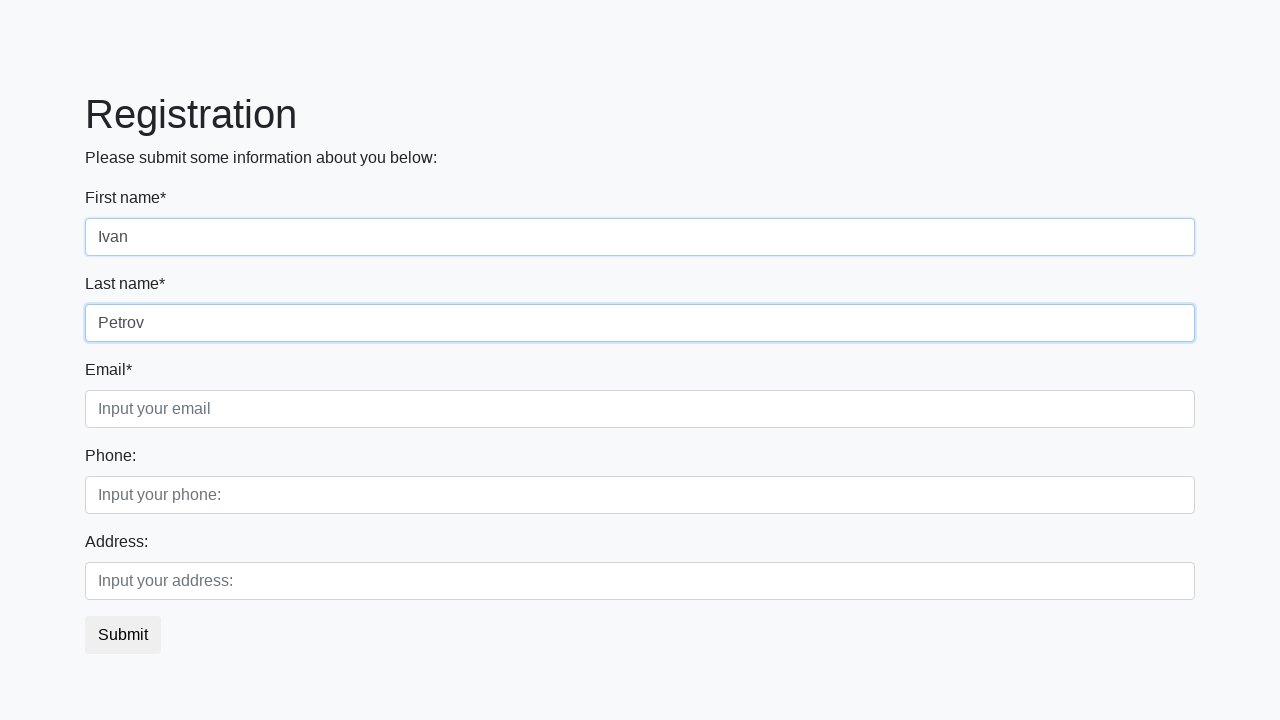

Filled email field with 'testuser@example.com' on .form-control.third
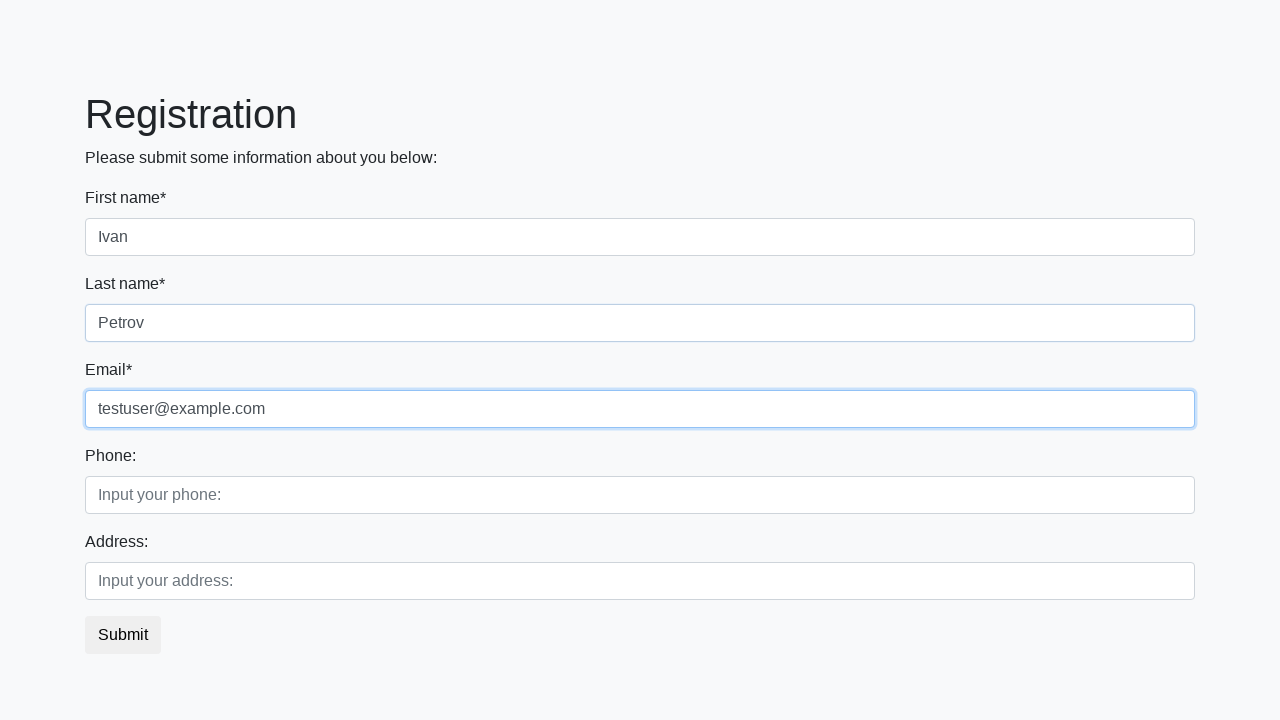

Clicked submit button to register at (123, 635) on button.btn
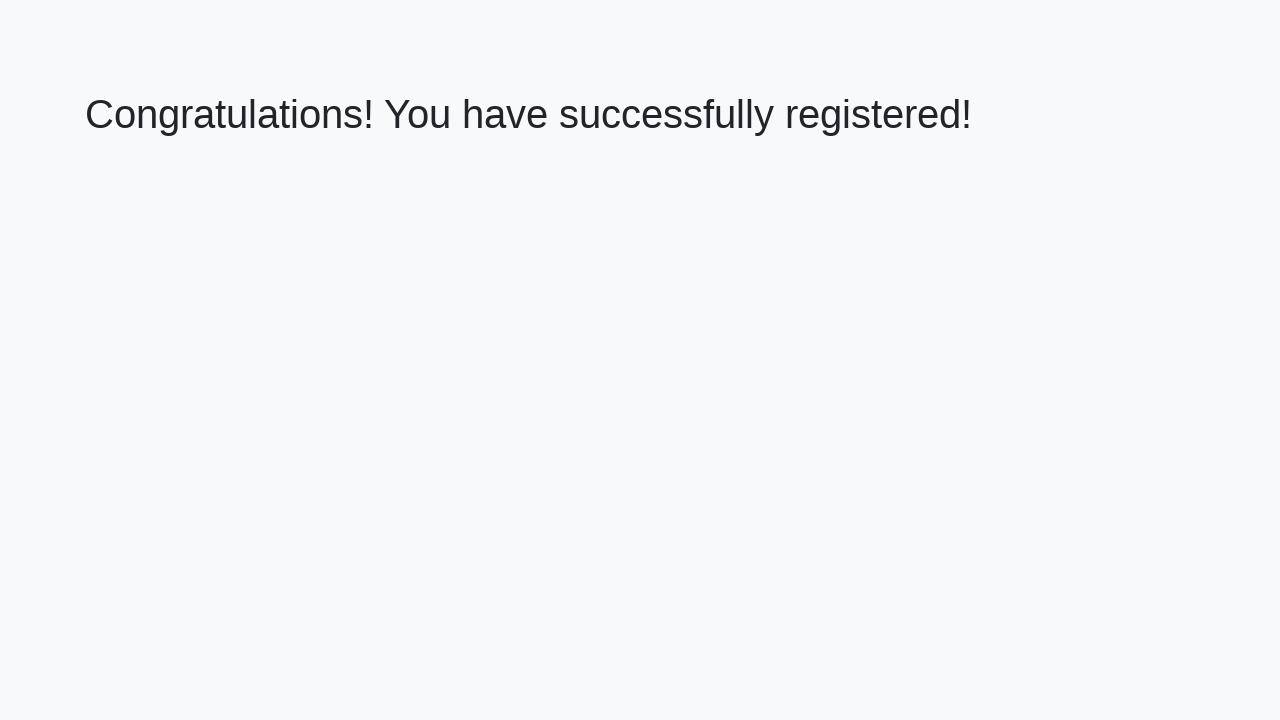

Success message heading loaded
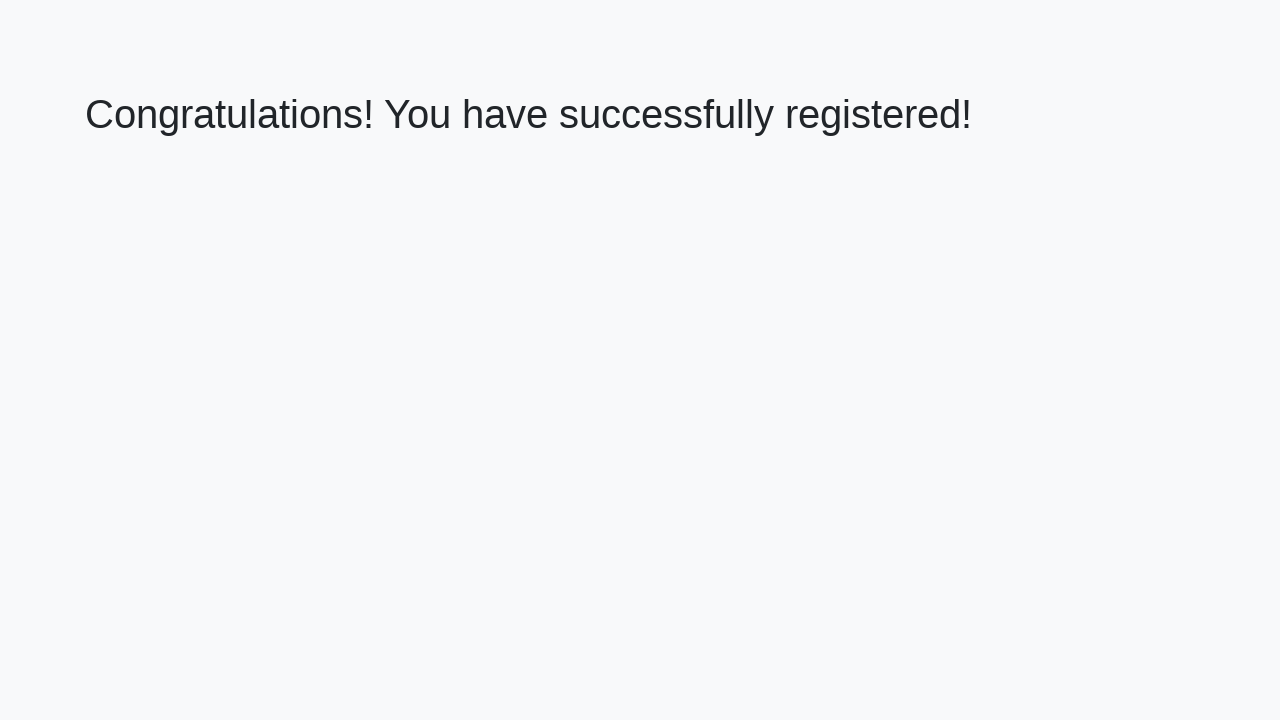

Retrieved success message text
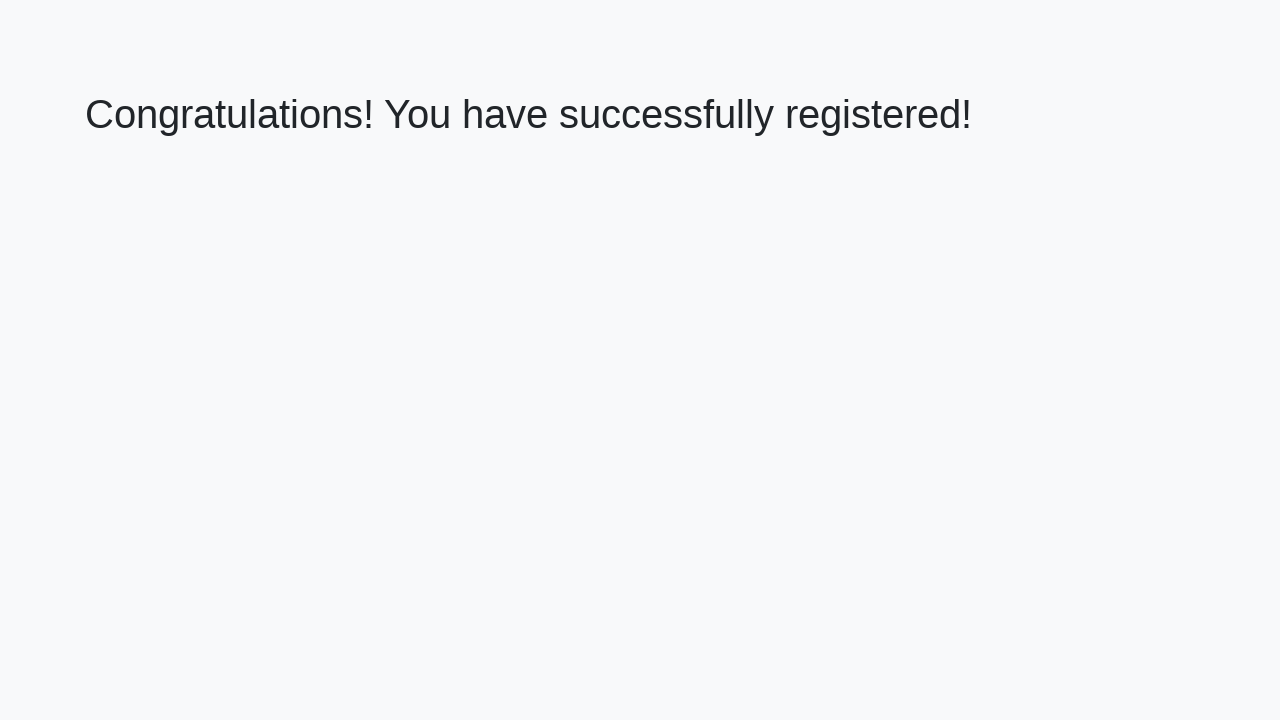

Verified success message: 'Congratulations! You have successfully registered!'
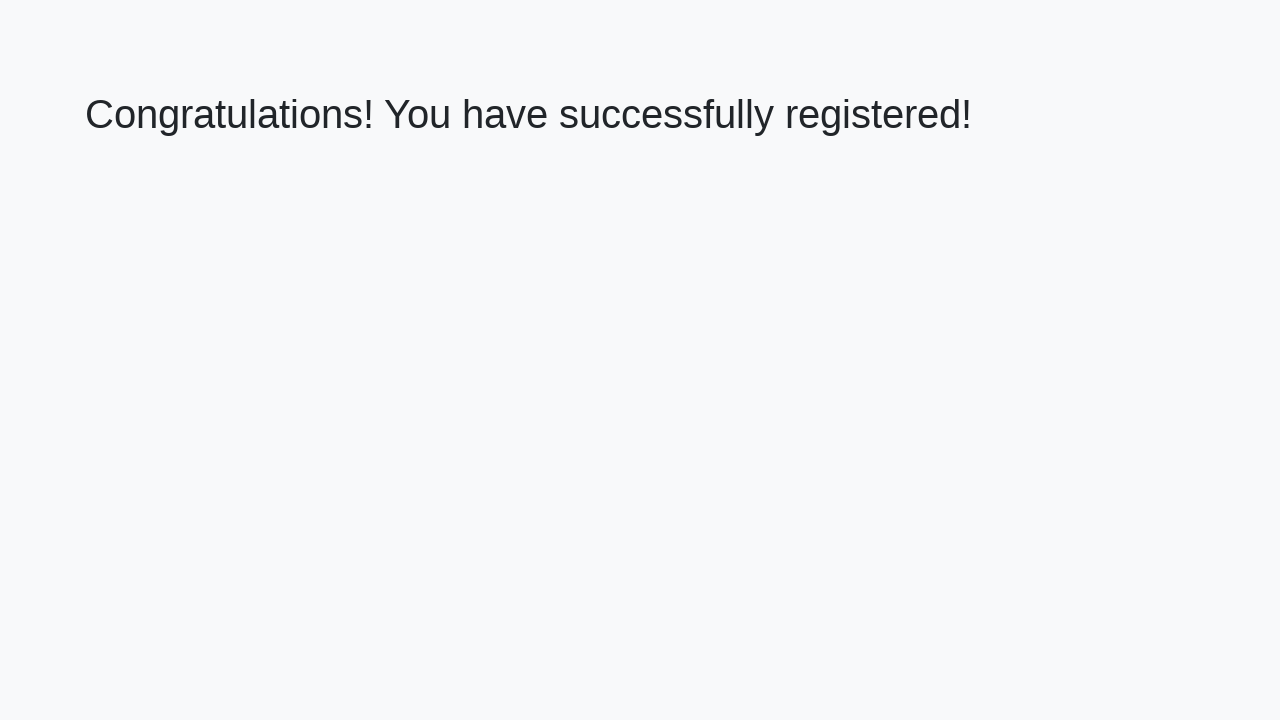

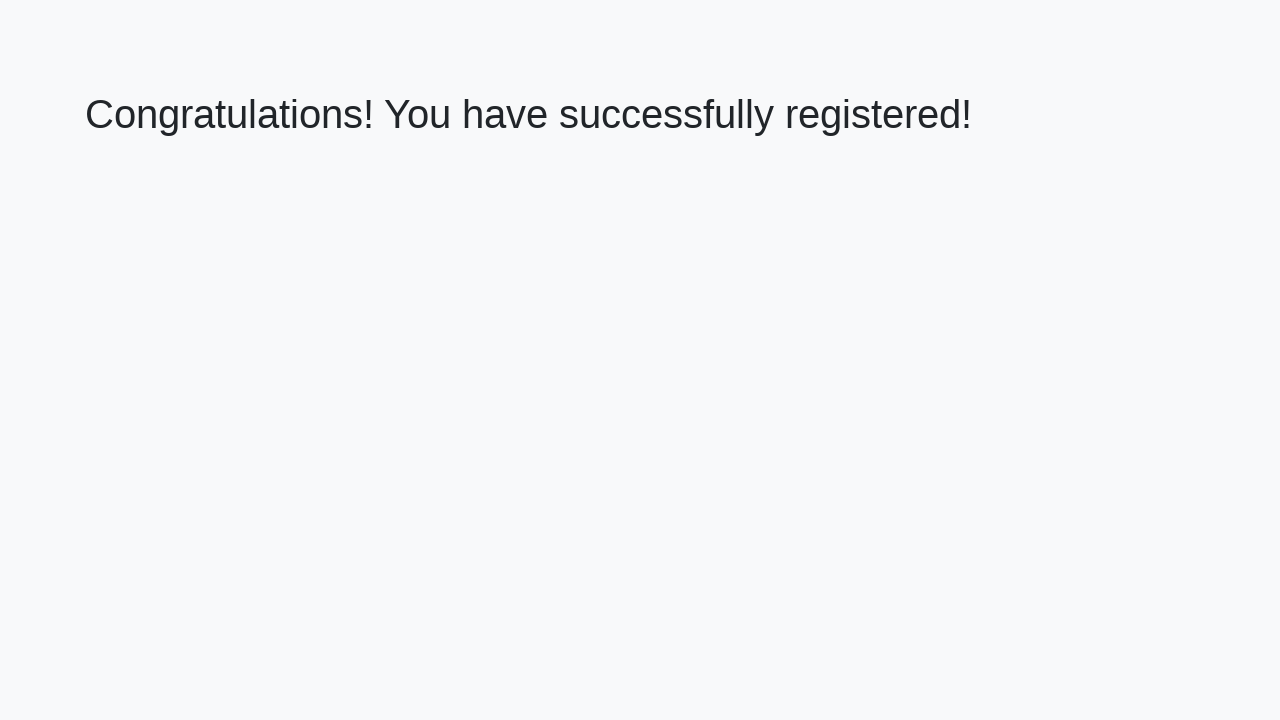